Tests navigation through a multi-level menu by clicking on Music, then Jazz, then Modern menu items

Starting URL: http://seleniumui.moderntester.pl/menu-item.php

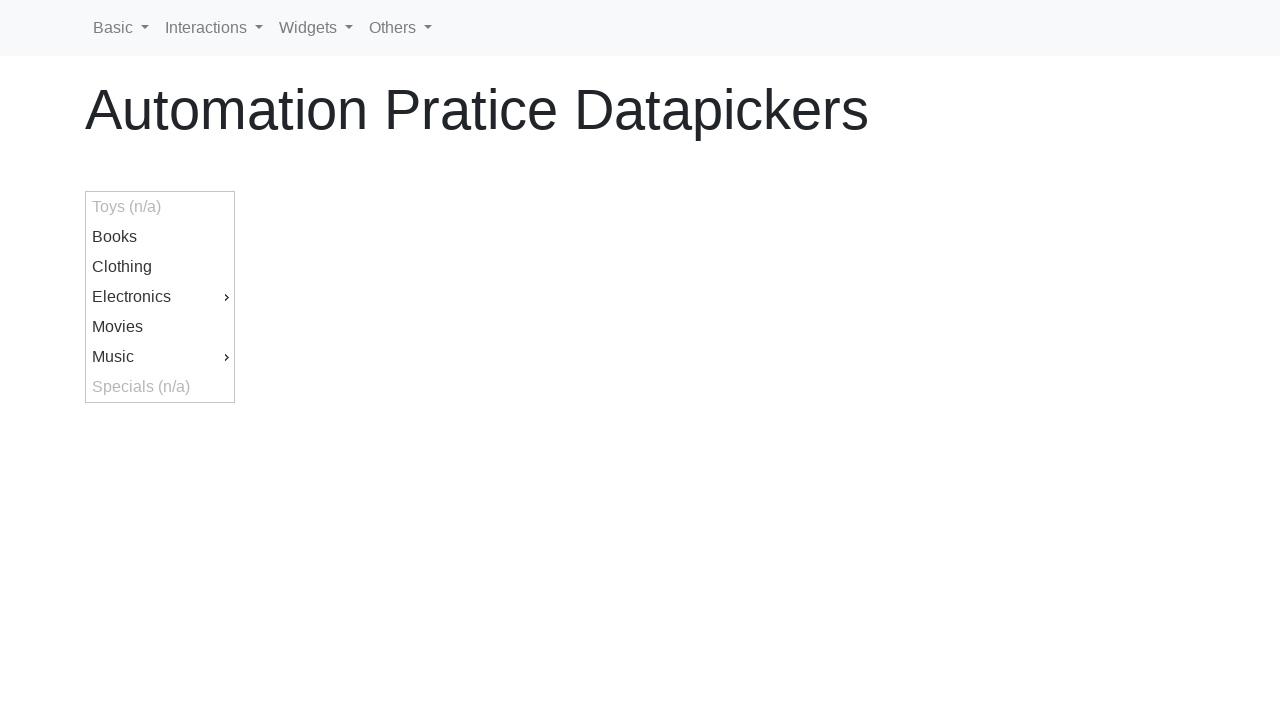

Clicked on Music menu item at (160, 357) on text=Music
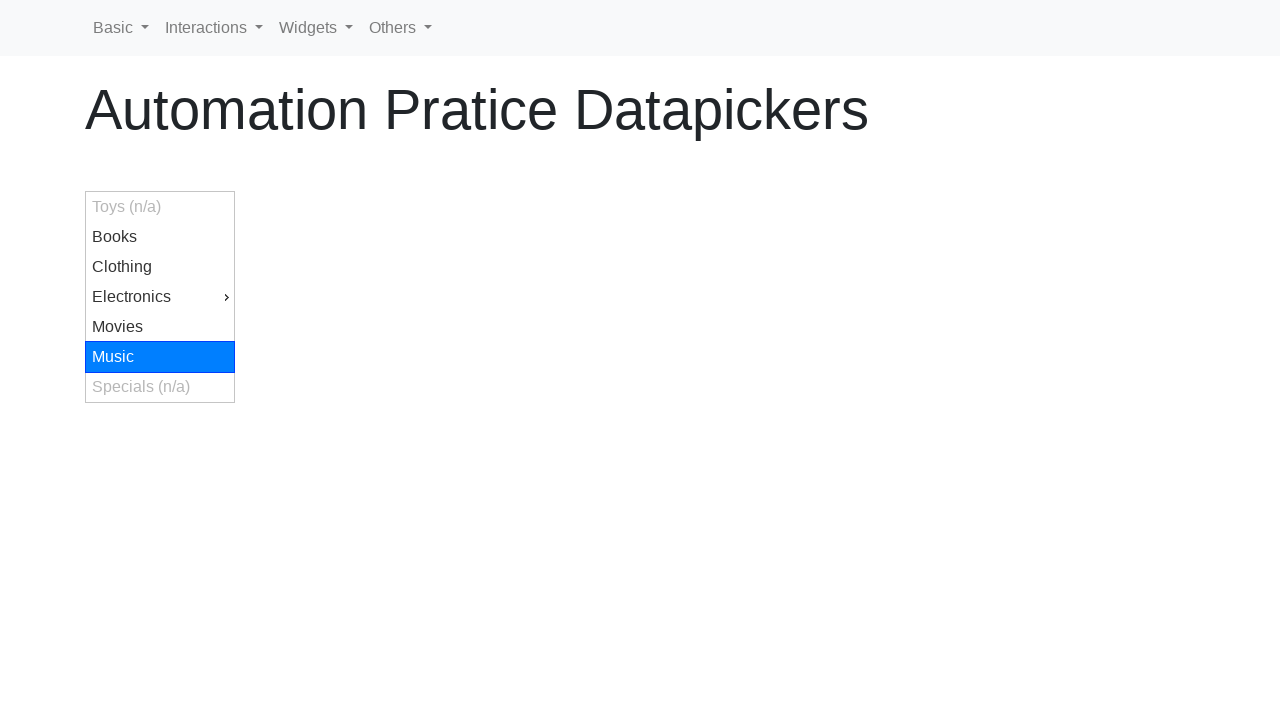

Jazz submenu item became visible
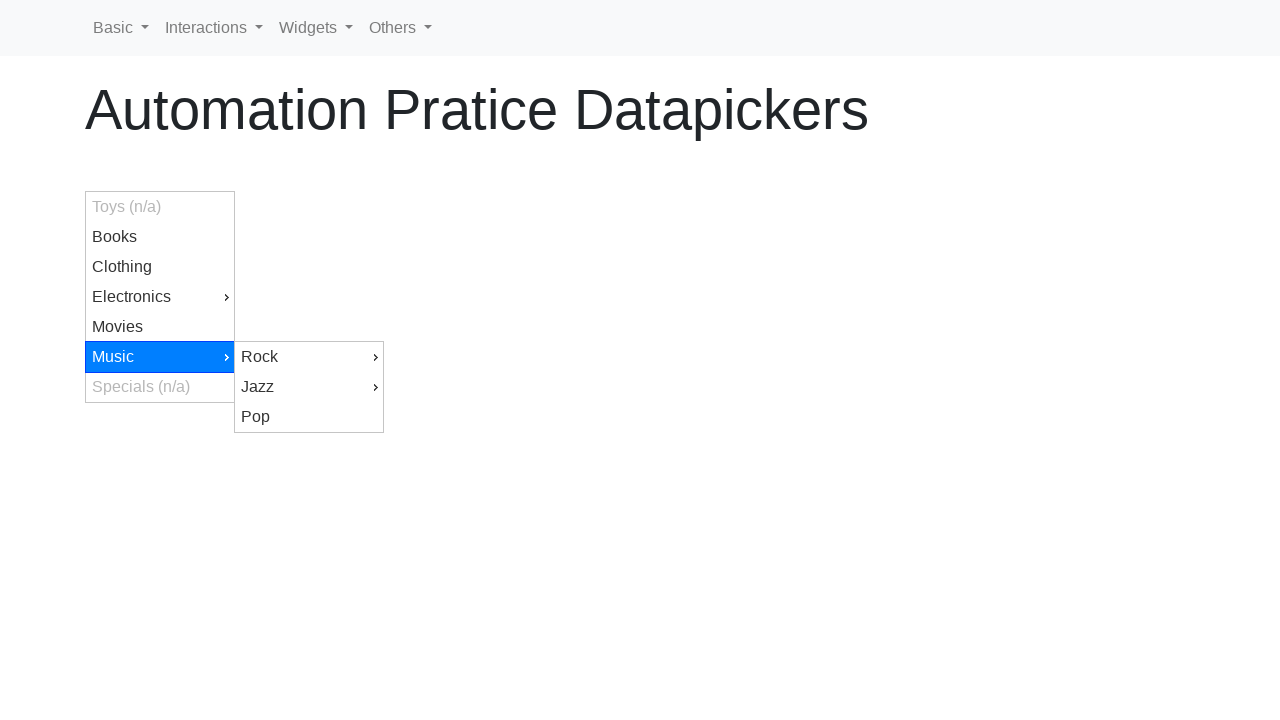

Clicked on Jazz menu item at (309, 387) on text=Jazz
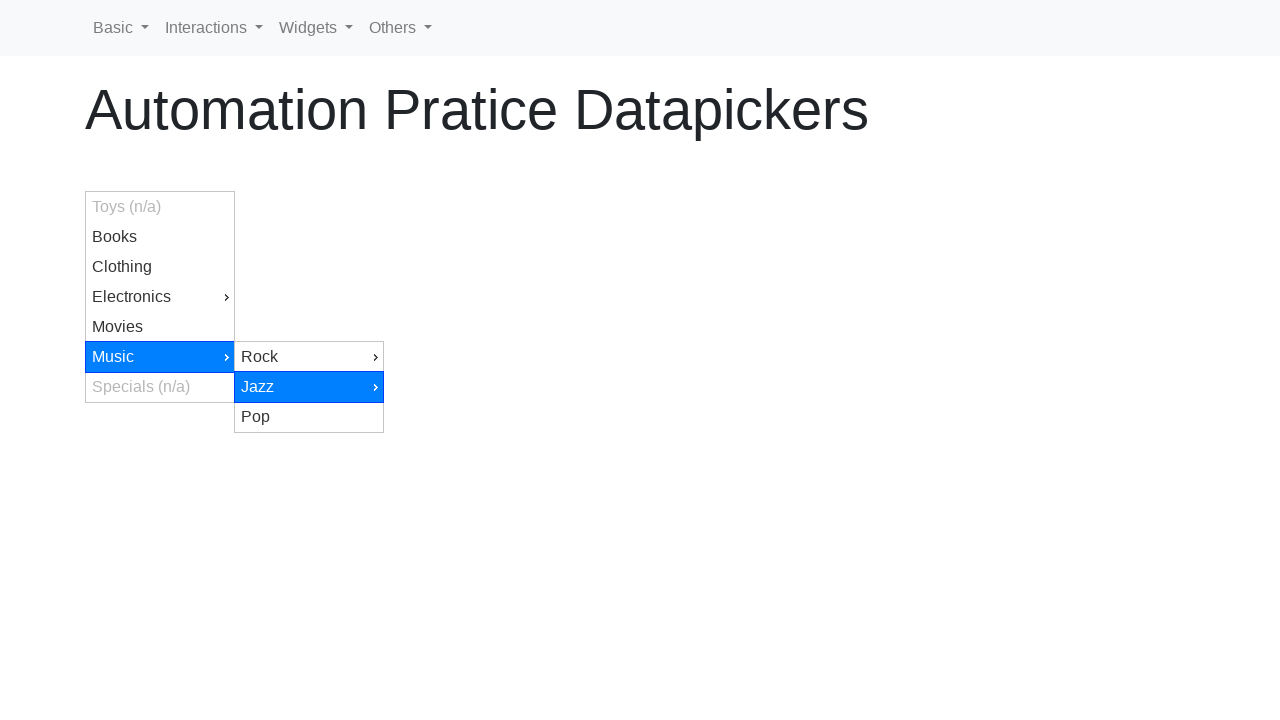

Modern submenu item became visible
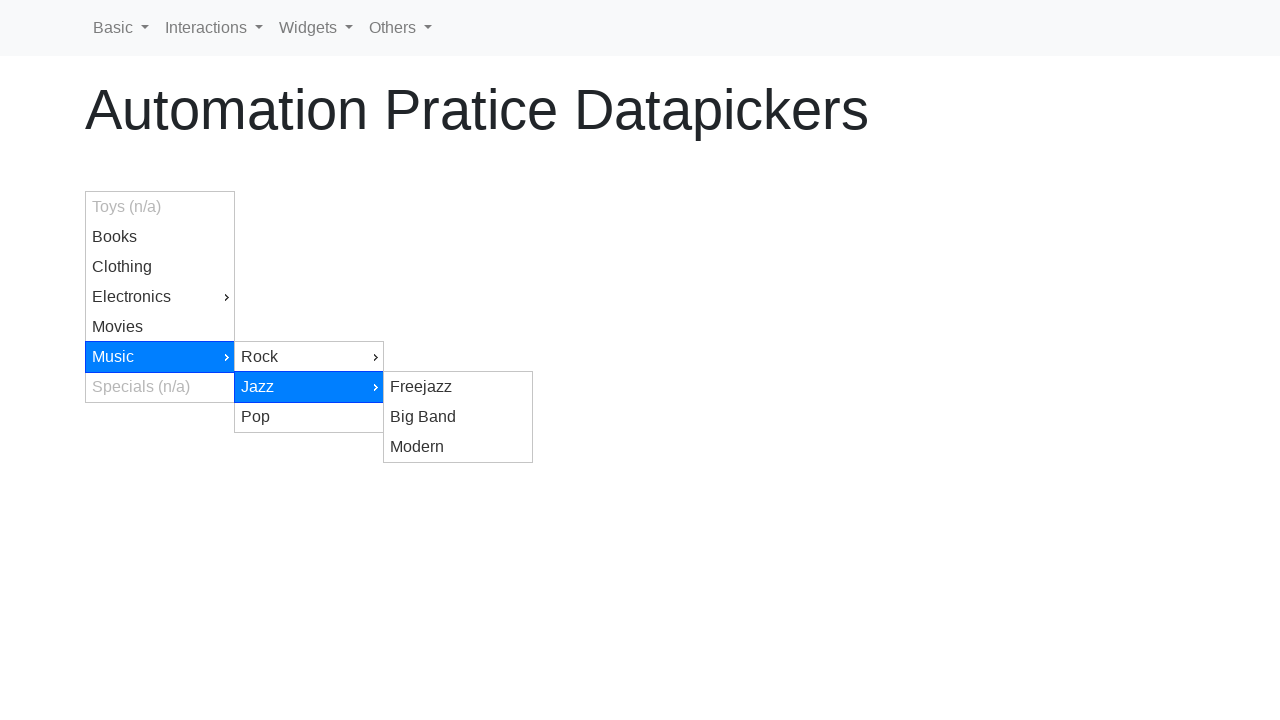

Clicked on Modern menu item at (458, 447) on text=Modern
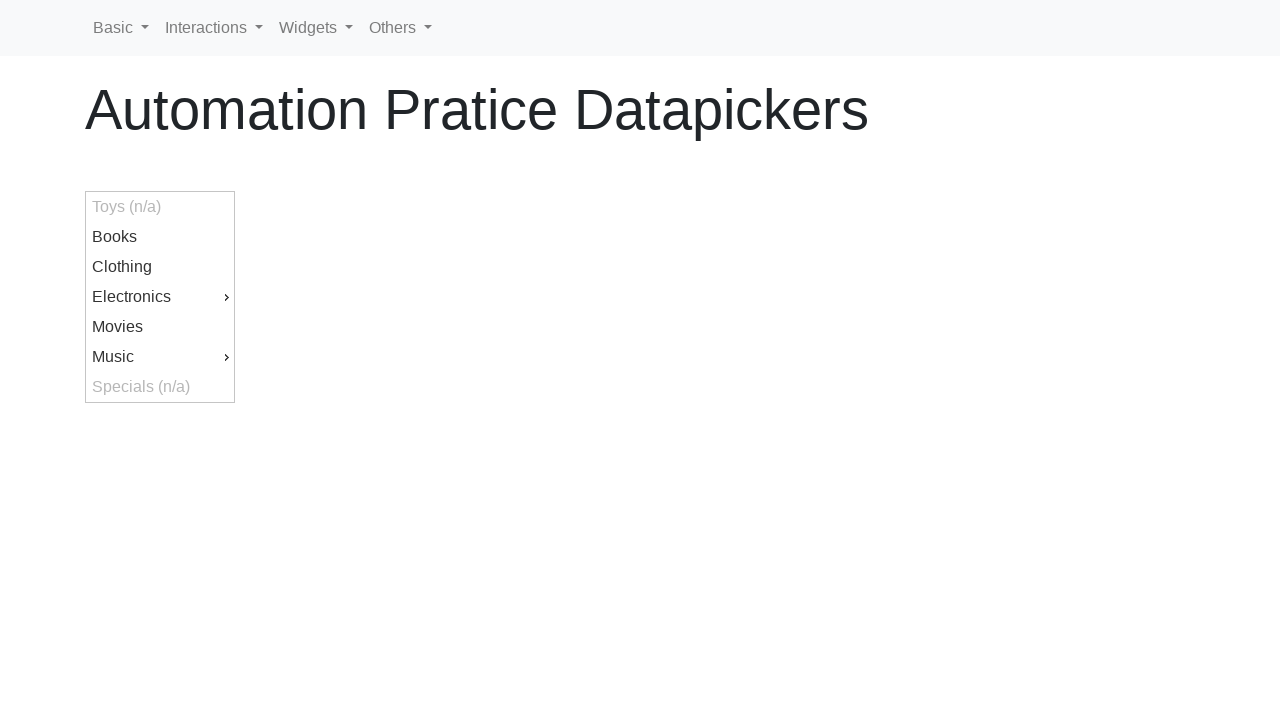

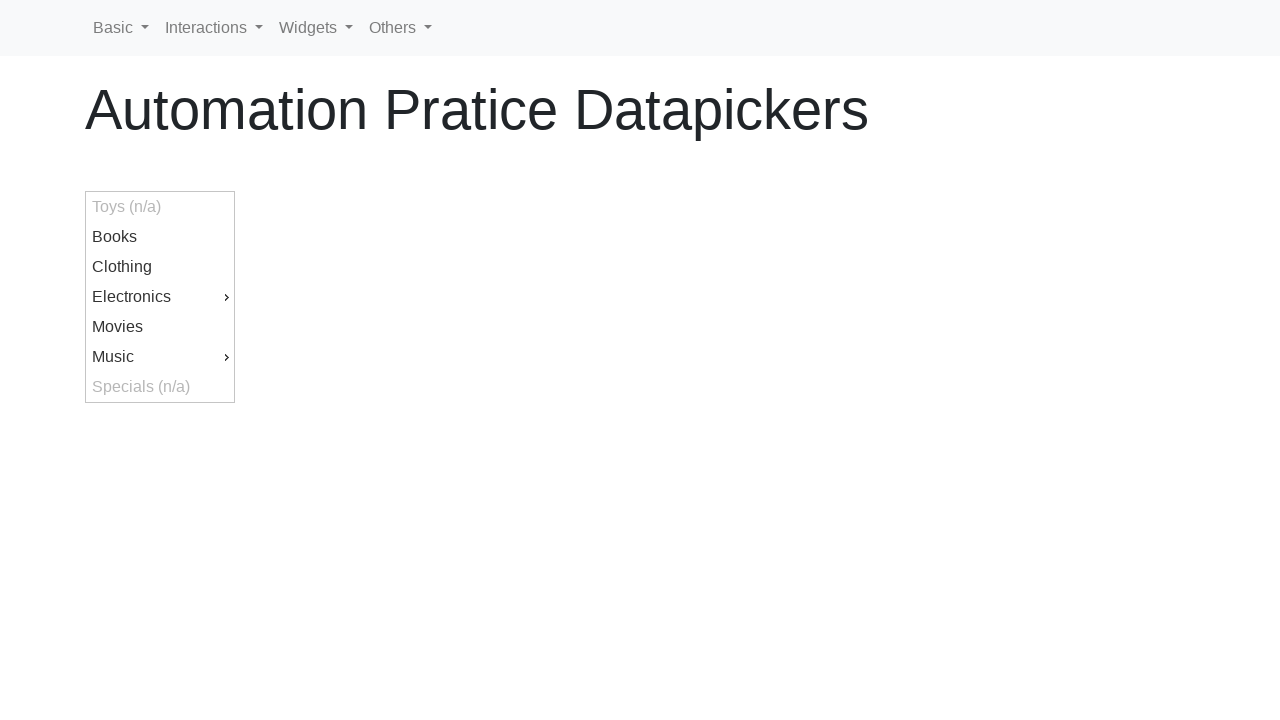